Tests keyboard interaction by pressing Enter key on a form input field on a registration page

Starting URL: http://demo.automationtesting.in/Register.html

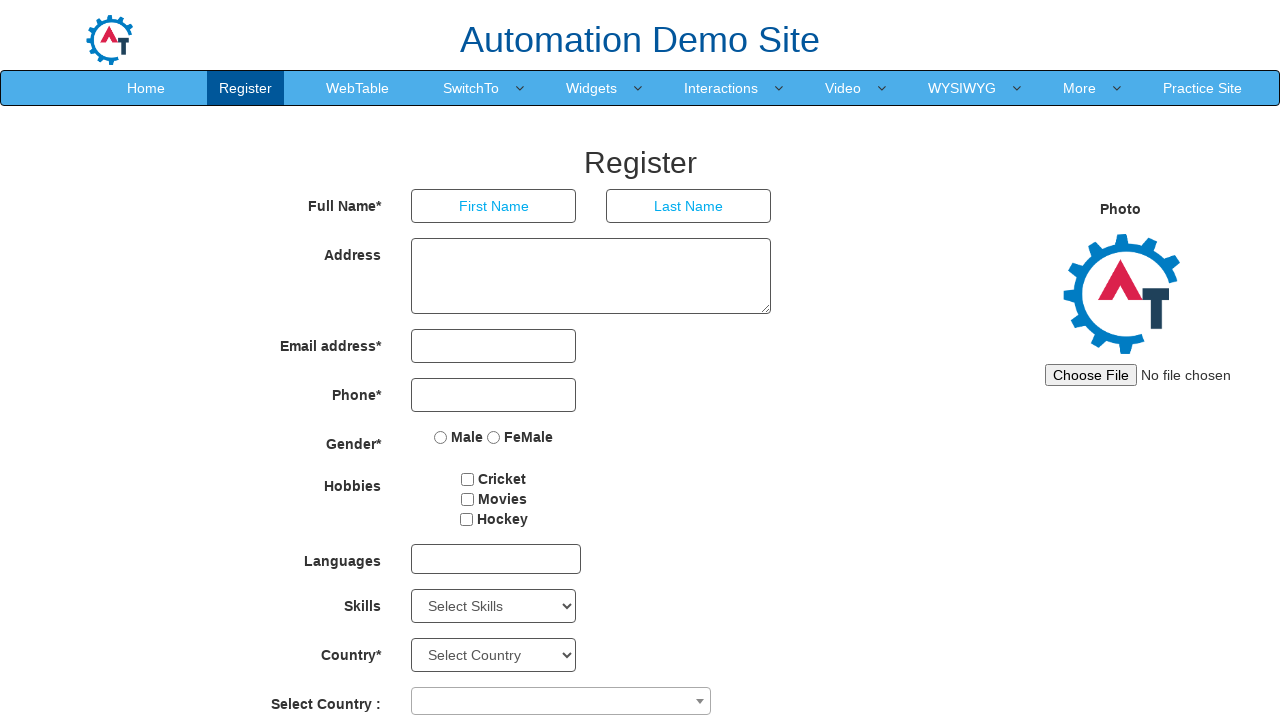

Waited for FirstName input field to load on registration page
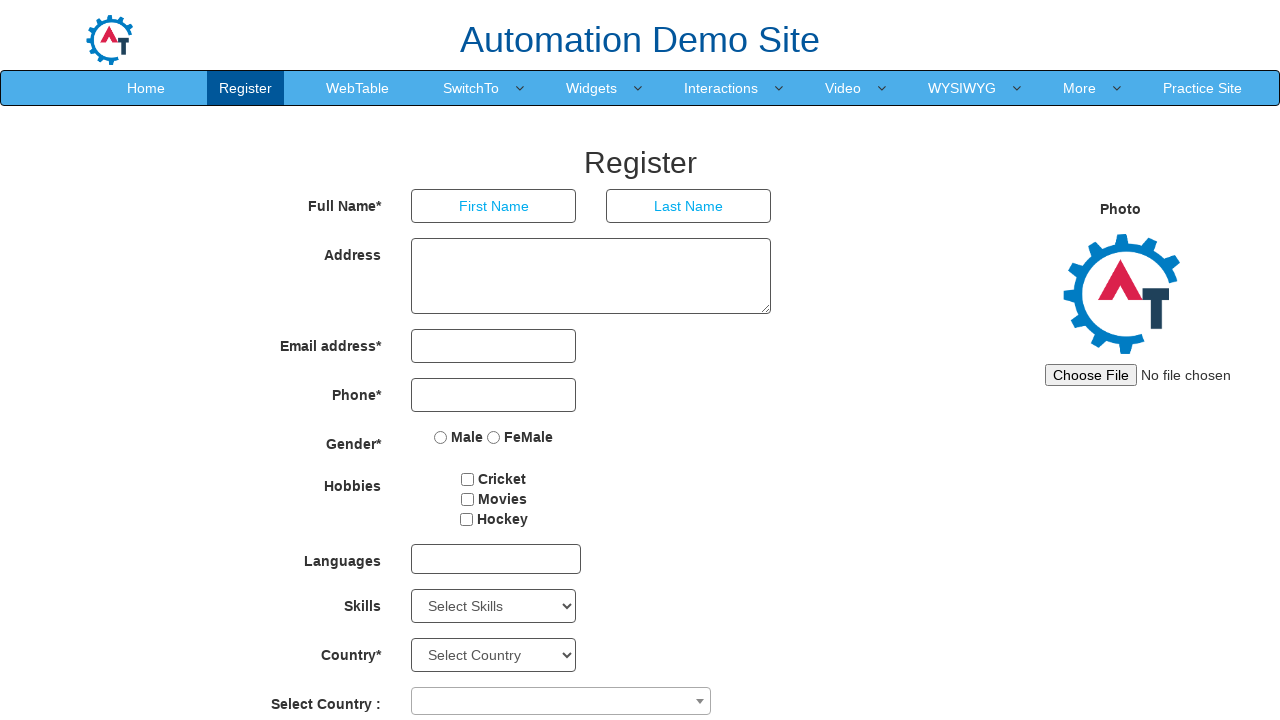

Pressed Enter key on FirstName input field on input[ng-model='FirstName']
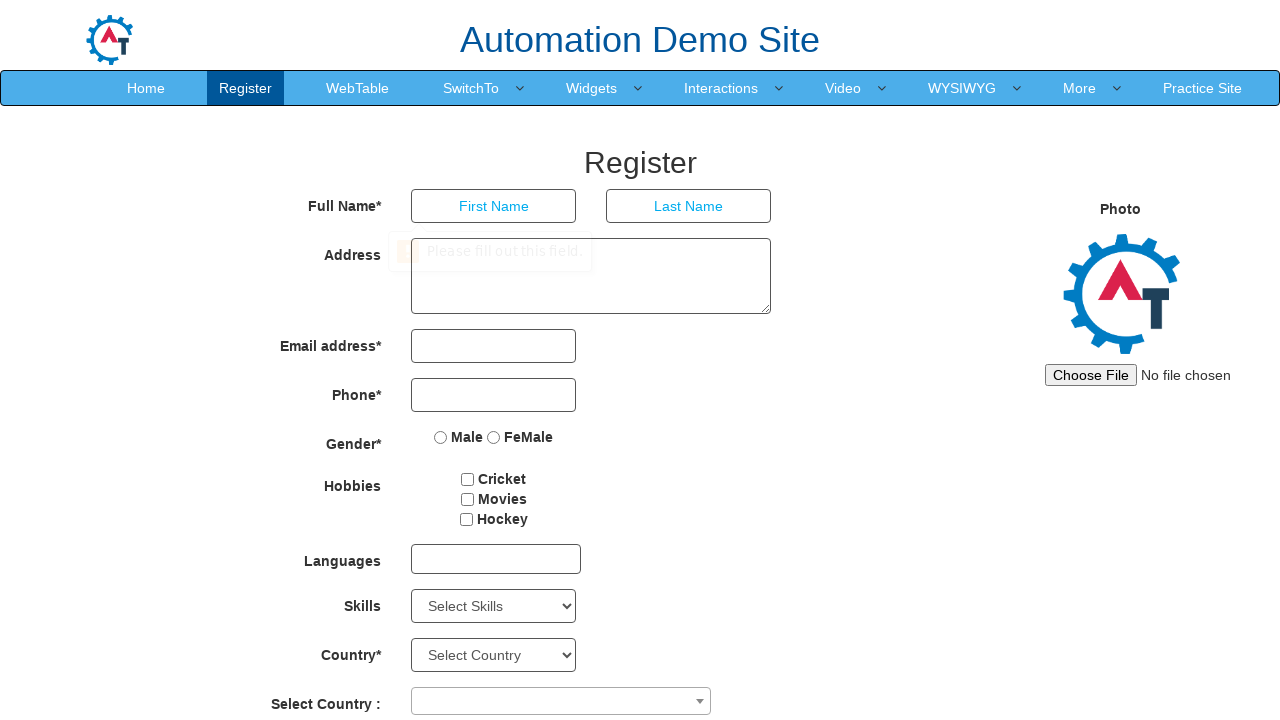

Waited 2 seconds to observe the result of keyboard interaction
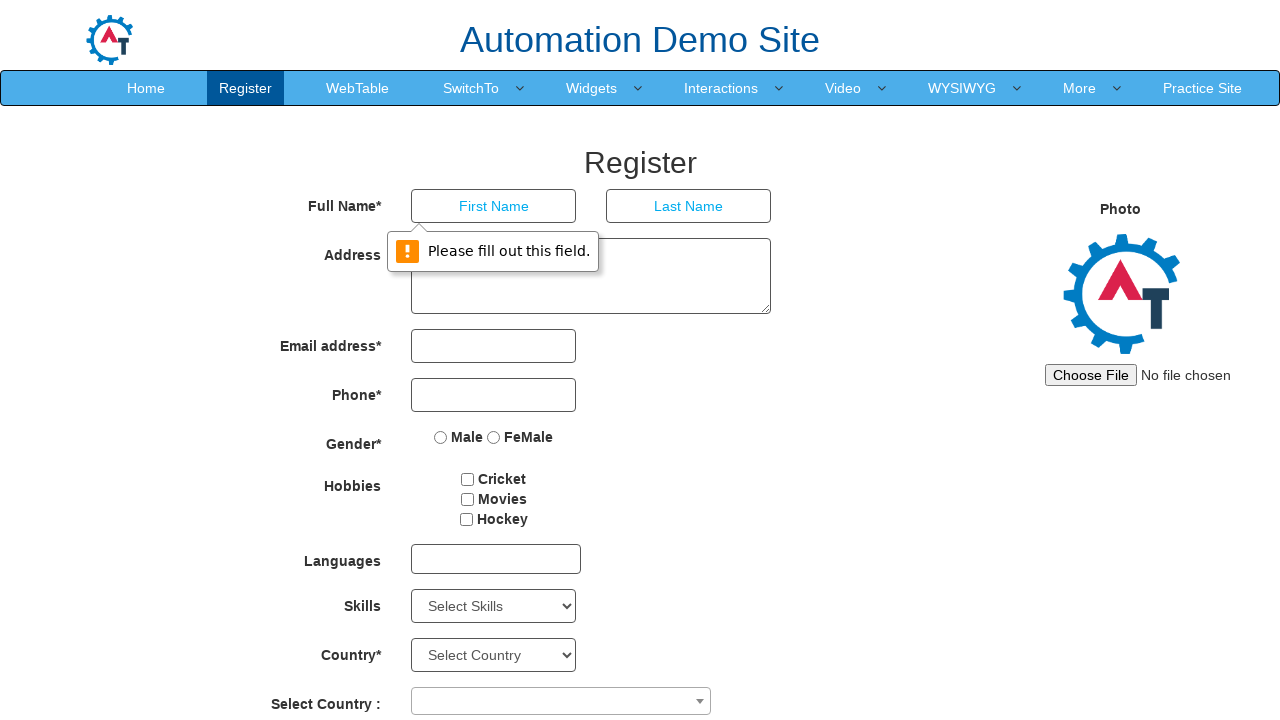

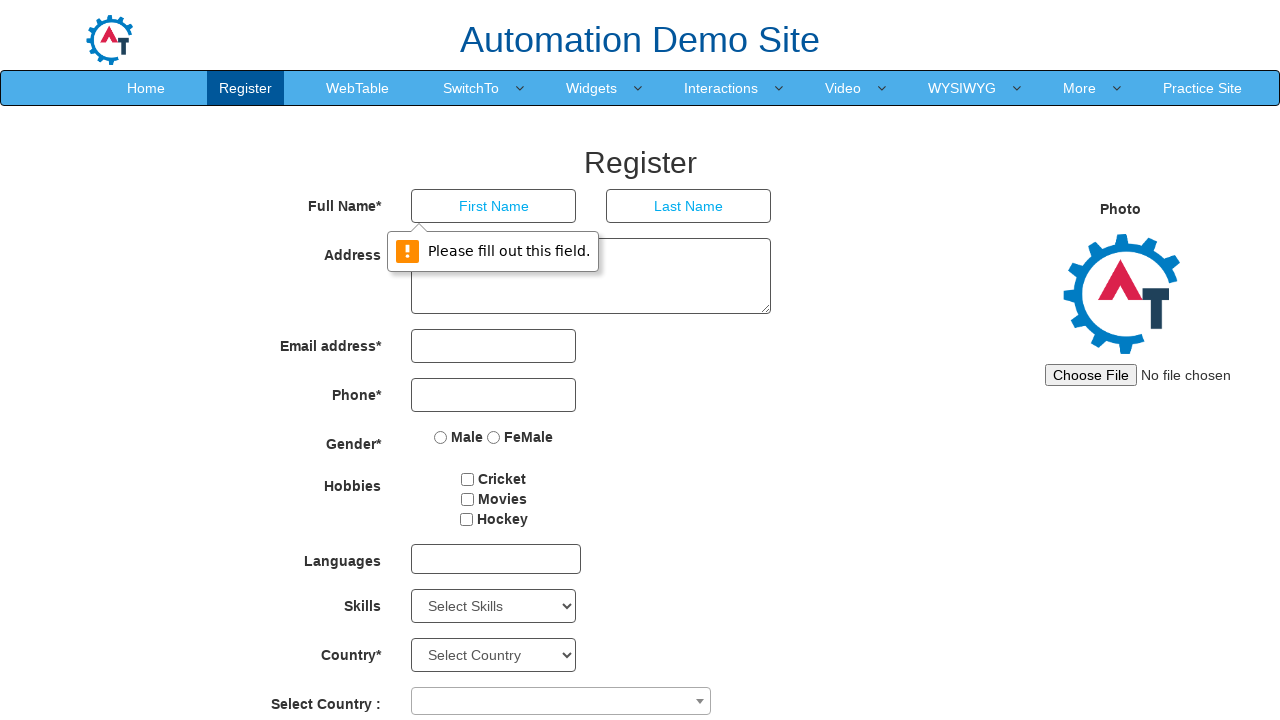